Tests that input field values can be retrieved after being filled by the user

Starting URL: https://rahulshettyacademy.com/loginpagePractise/

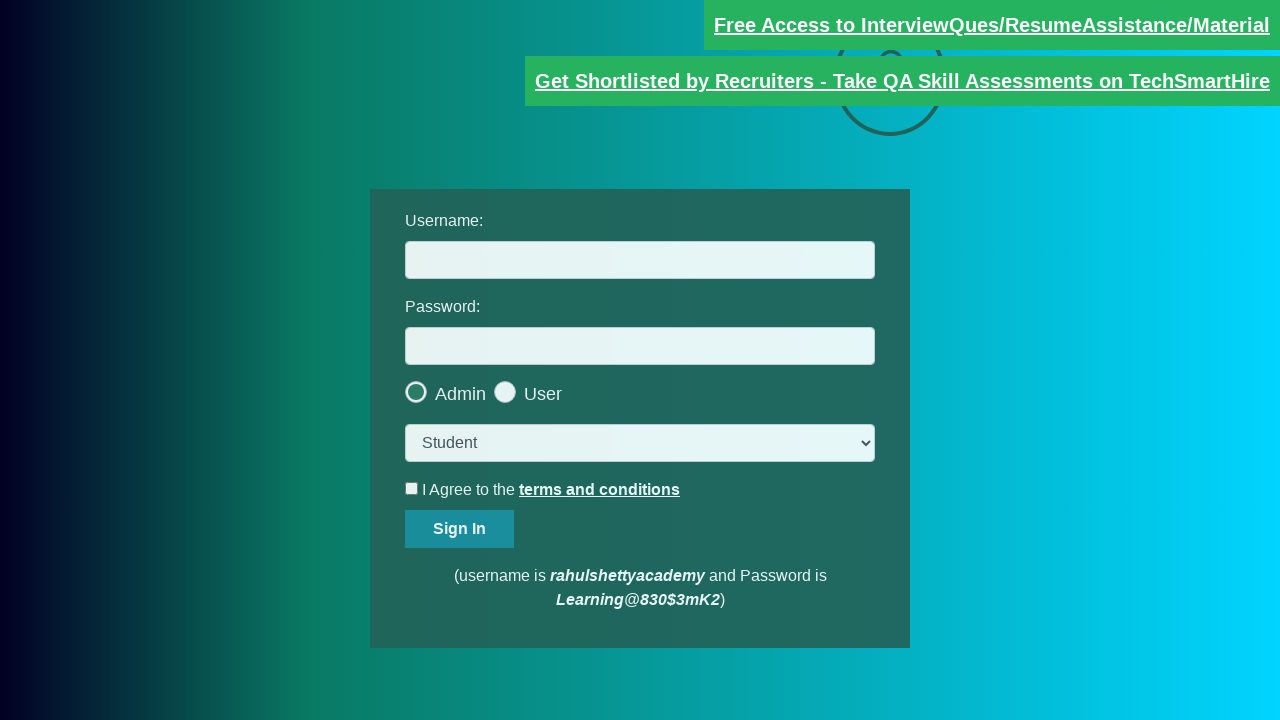

Navigated to login page
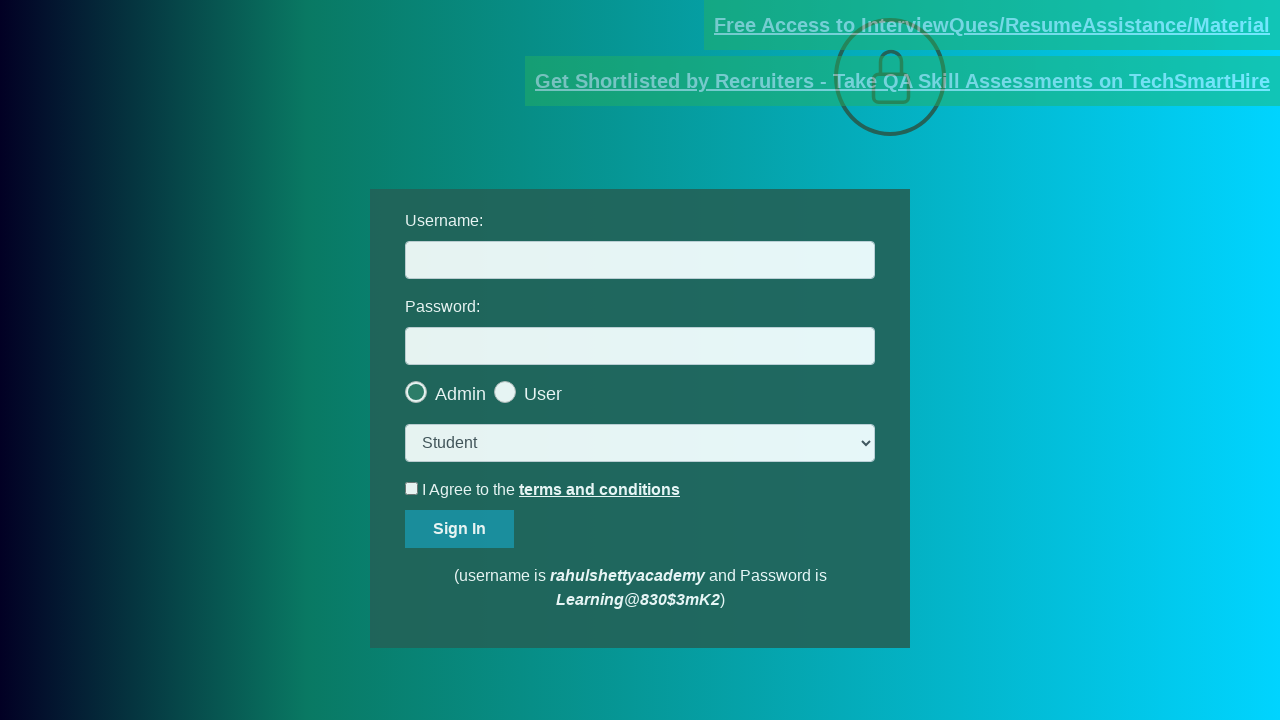

Filled username field with 'testuser_7294@example.com' on [name='username']
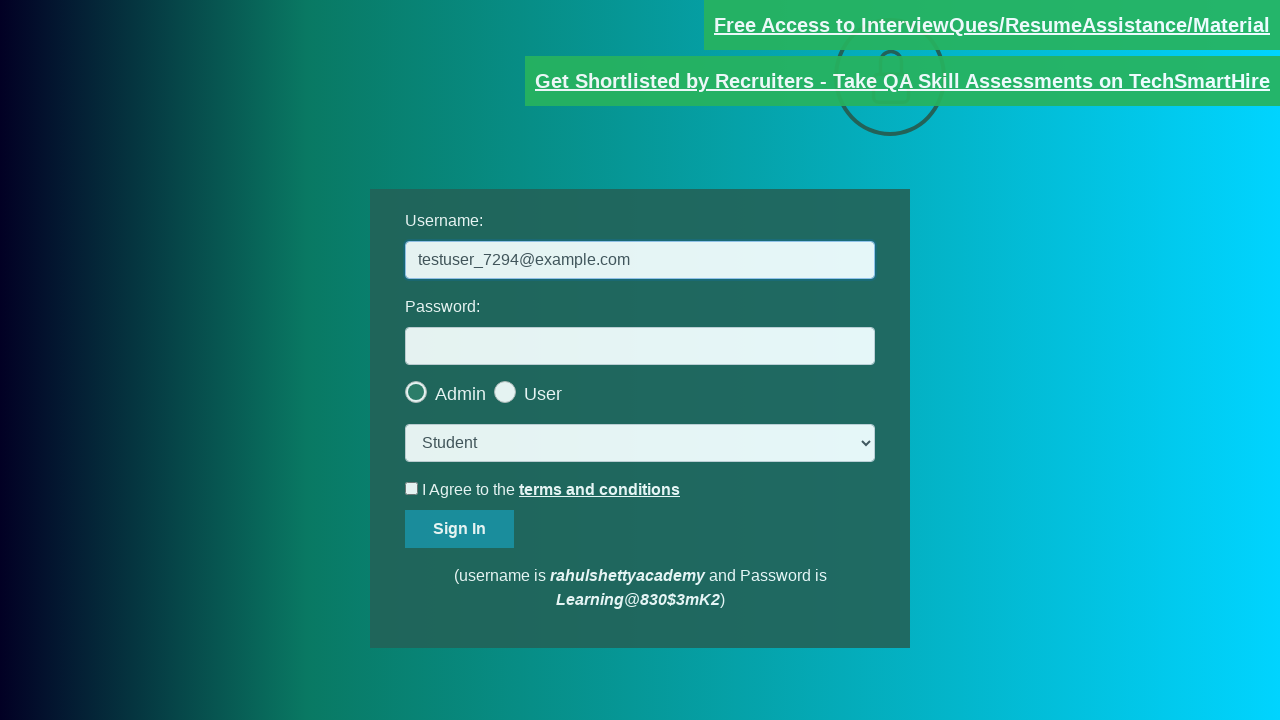

Retrieved input value from username field: 'testuser_7294@example.com'
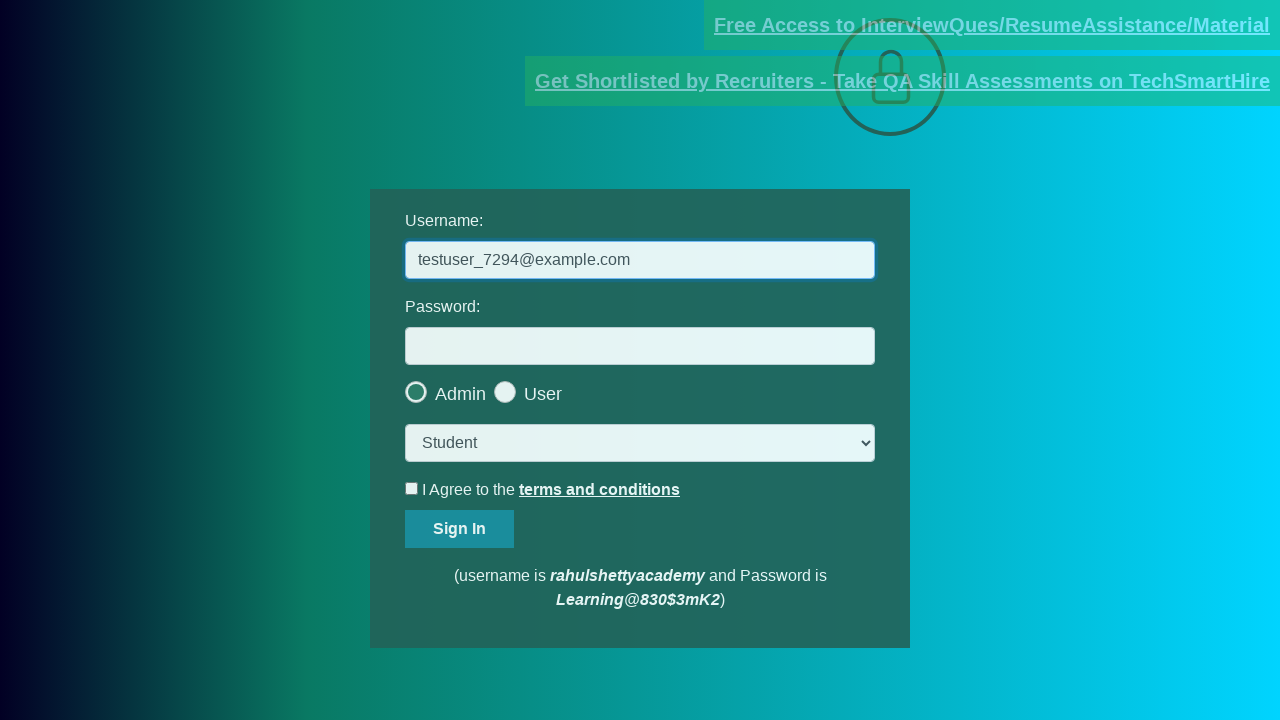

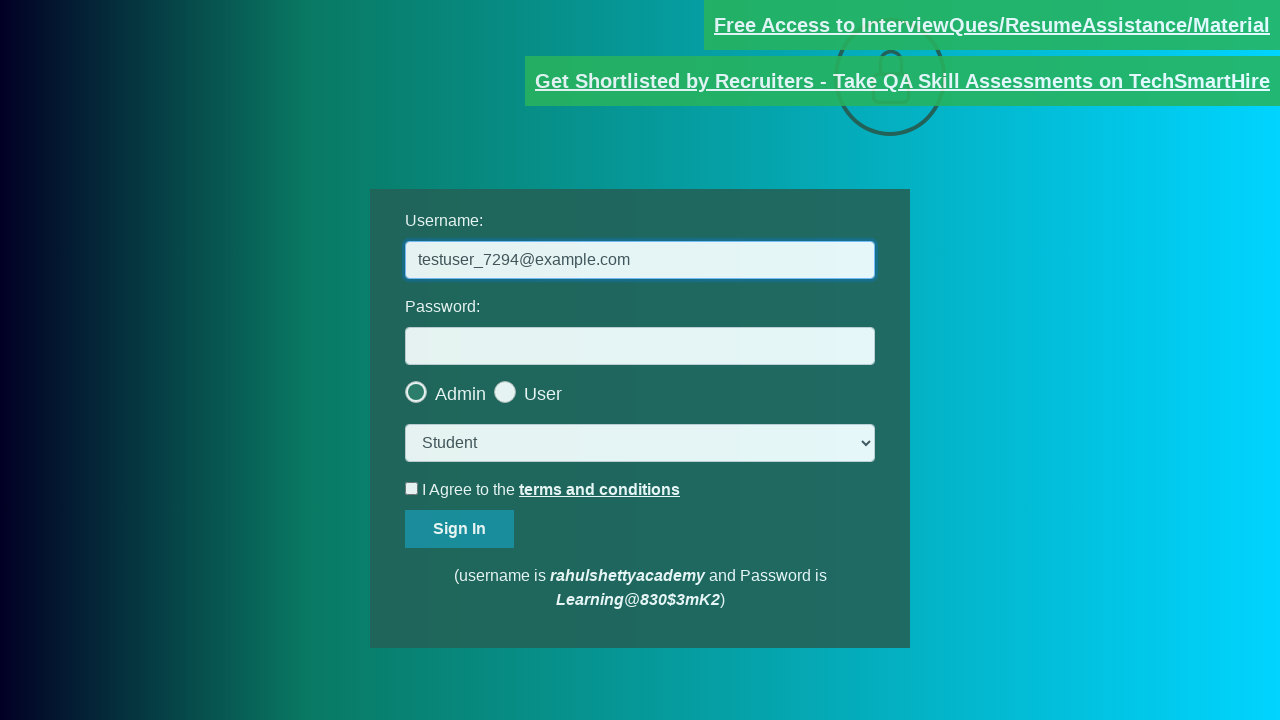